Tests opening a new browser tab by clicking the new tab button and then switching back to the original window

Starting URL: https://formy-project.herokuapp.com/switch-window

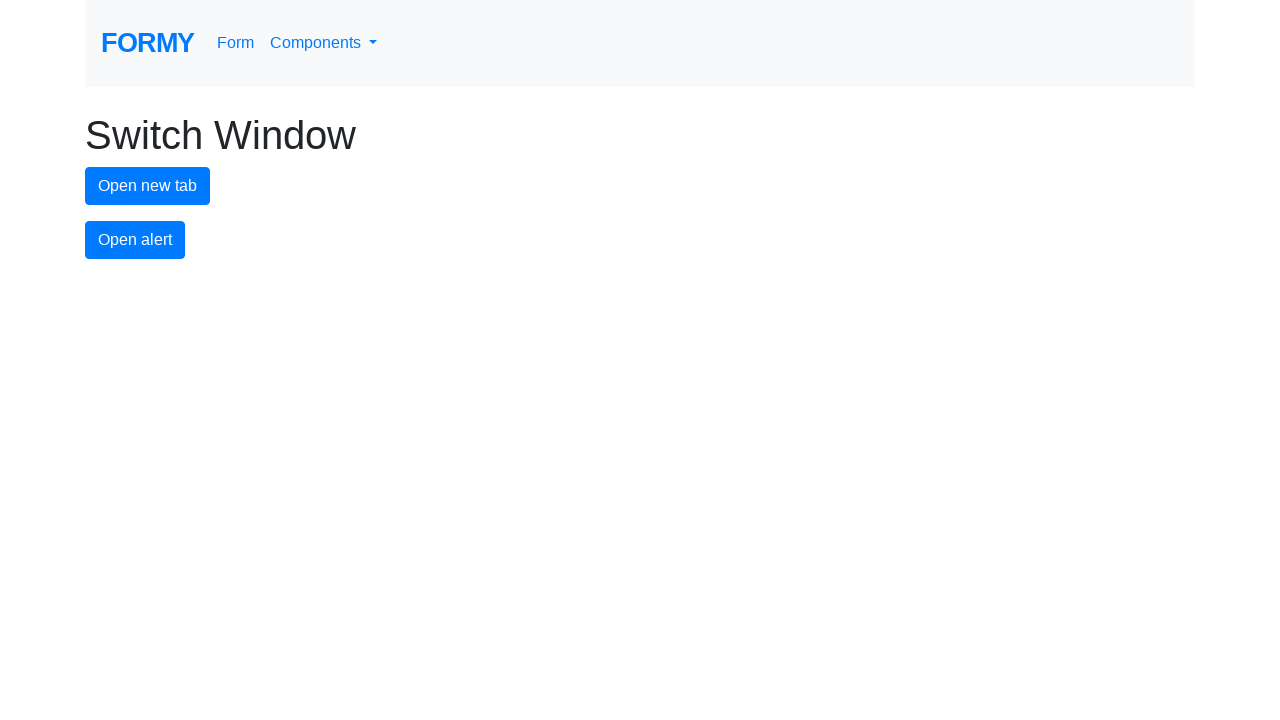

Clicked the new tab button to open a new browser tab at (148, 186) on #new-tab-button
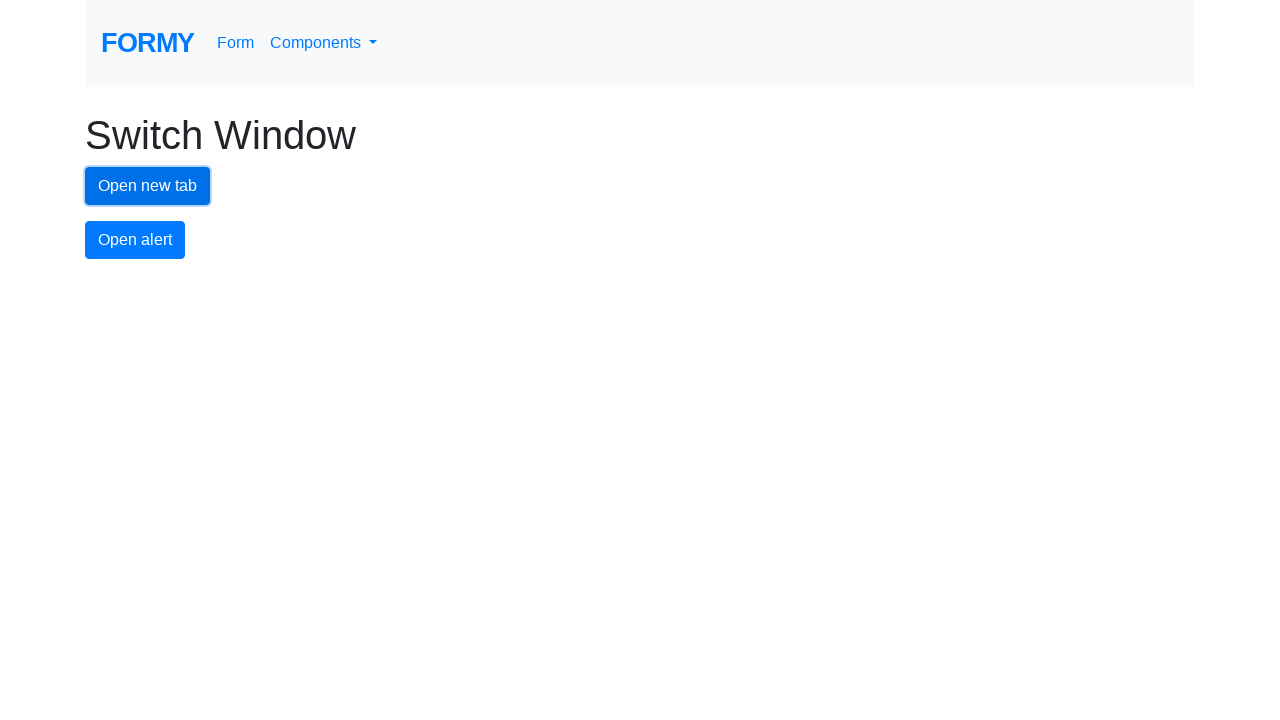

Waited 500ms for the new tab action to be processed
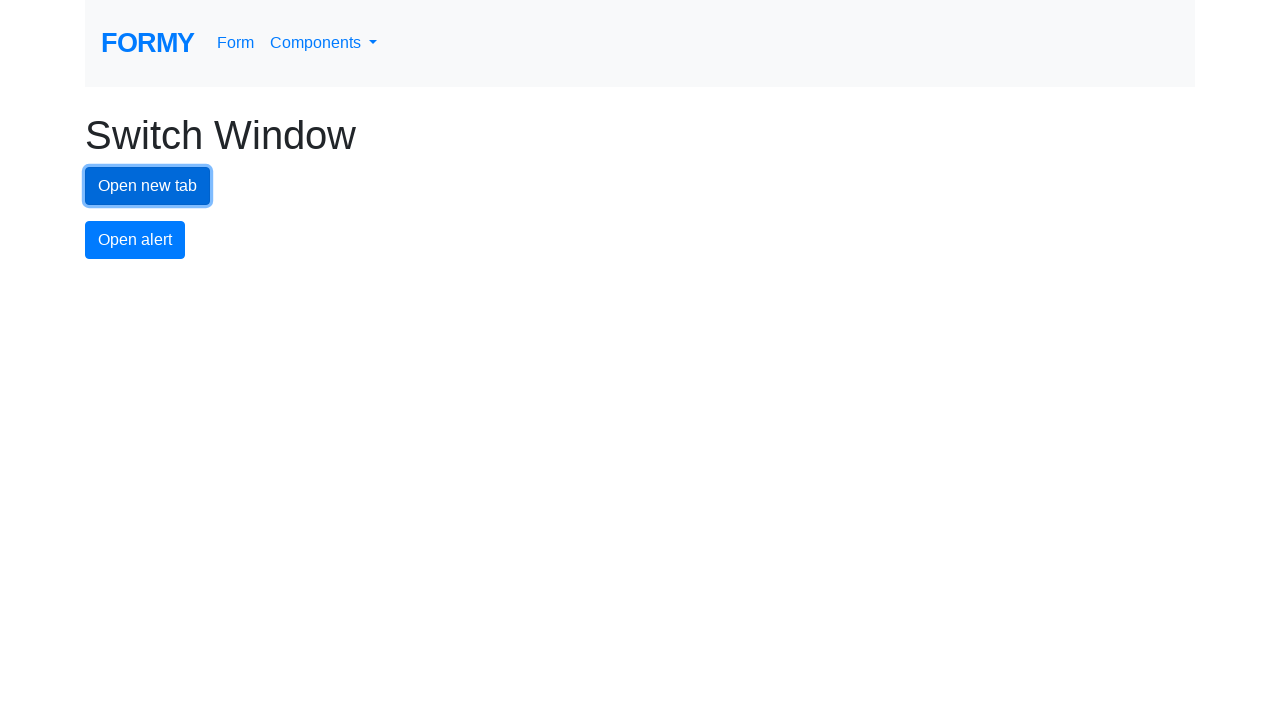

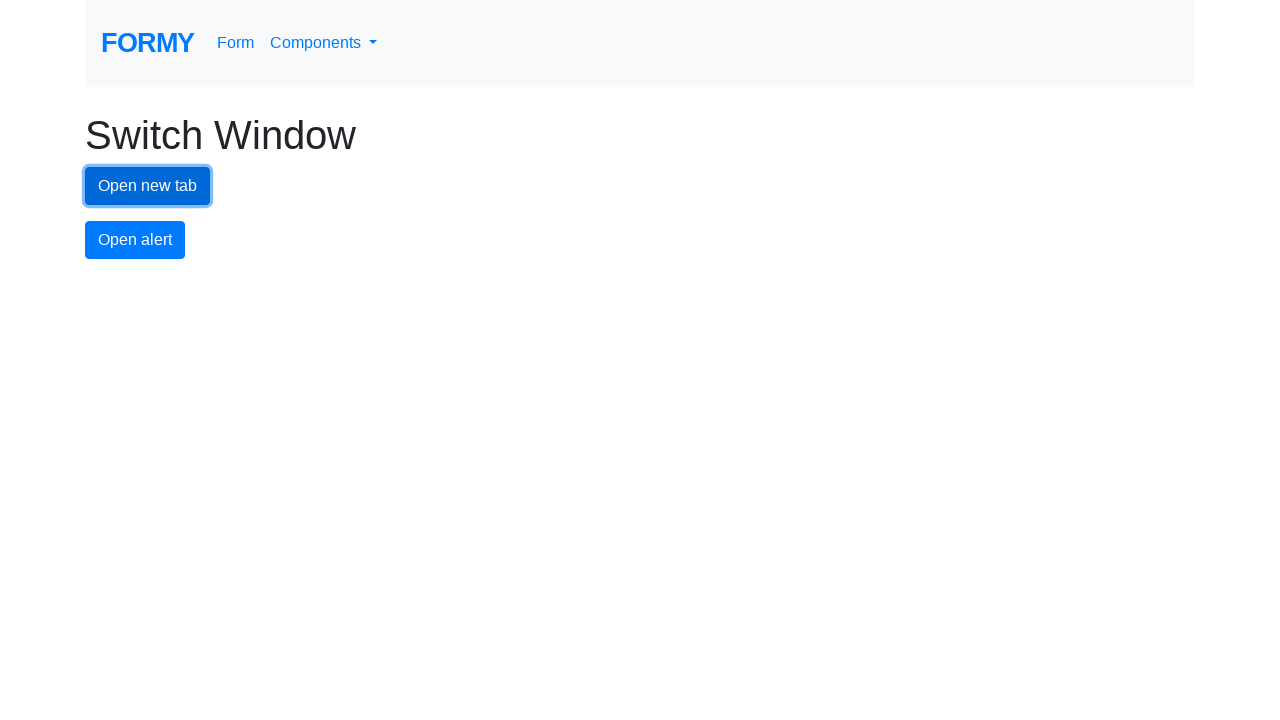